Tests basic browser navigation by loading a page, refreshing it, maximizing the window, and retrieving the current URL and page title.

Starting URL: https://www.saucedemo.com/

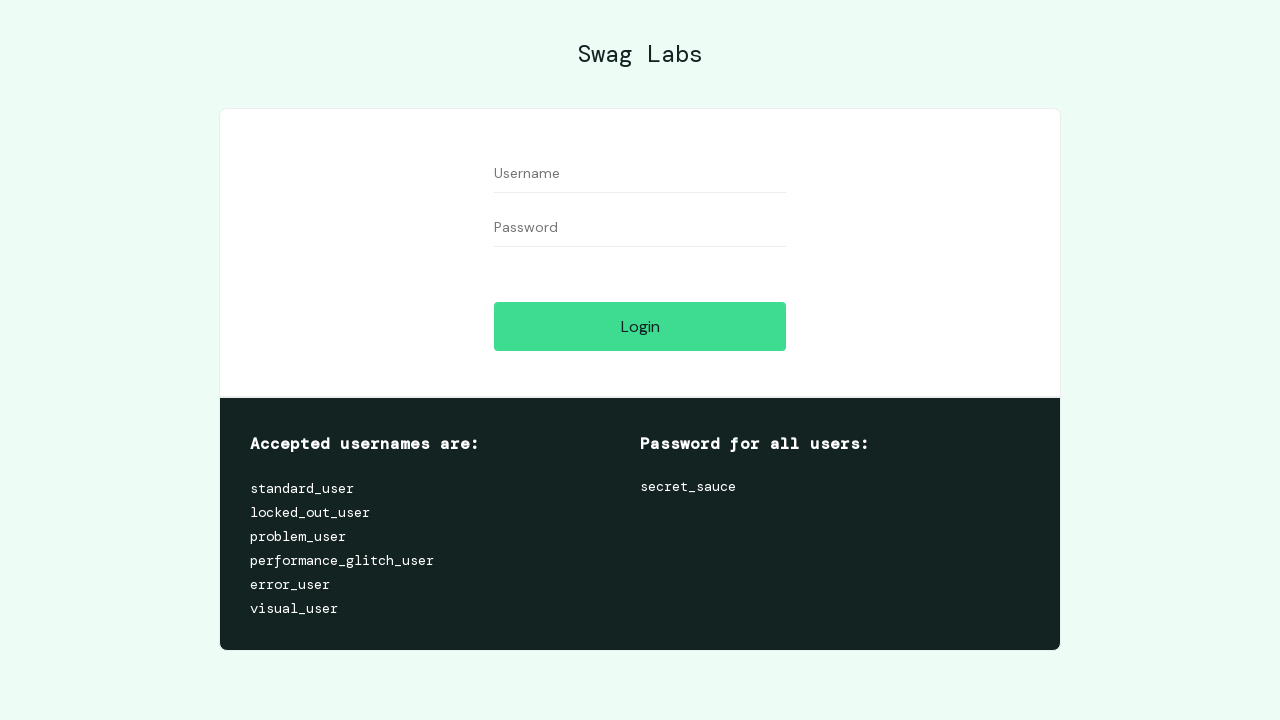

Navigated to Sauce Demo homepage
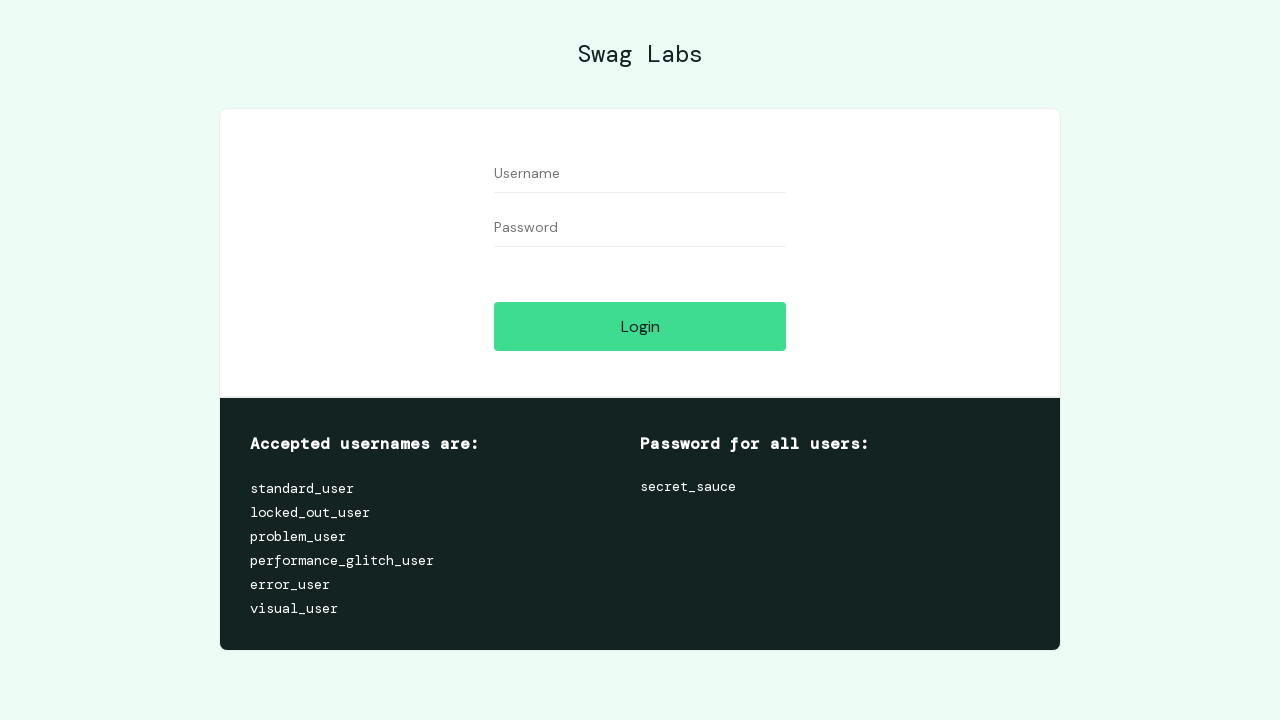

Refreshed the page
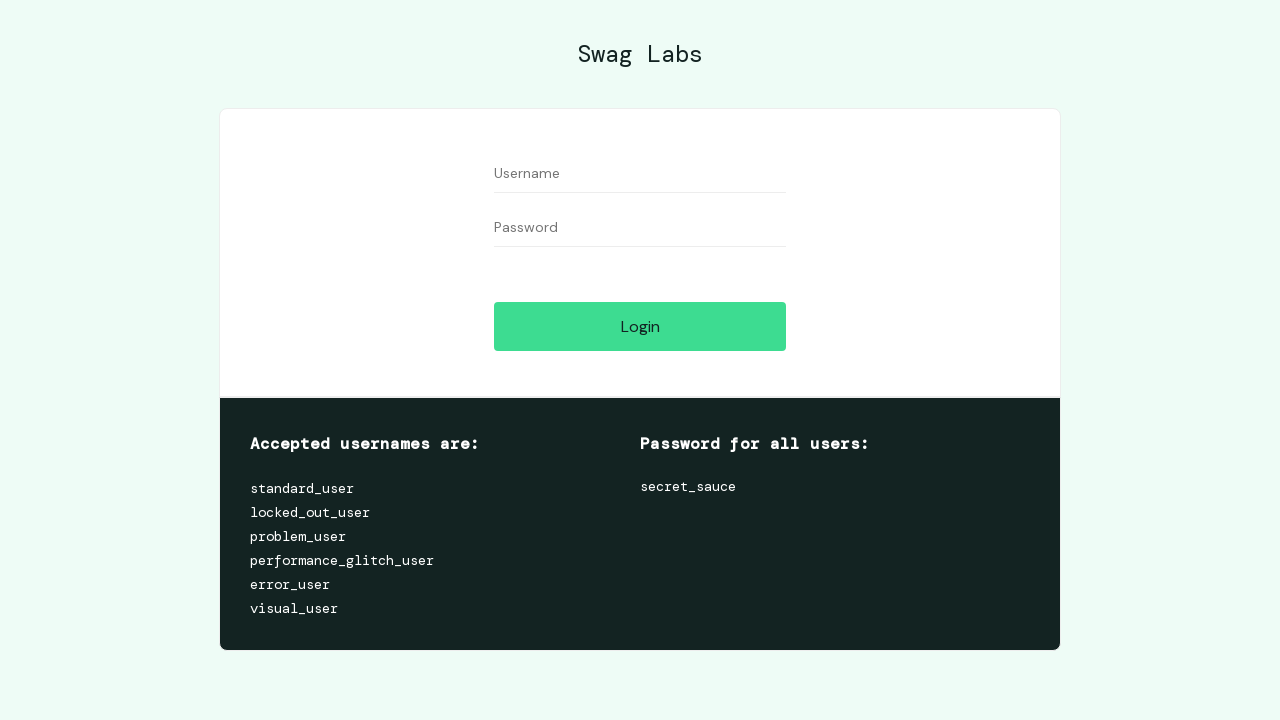

Set viewport size to 1920x1080
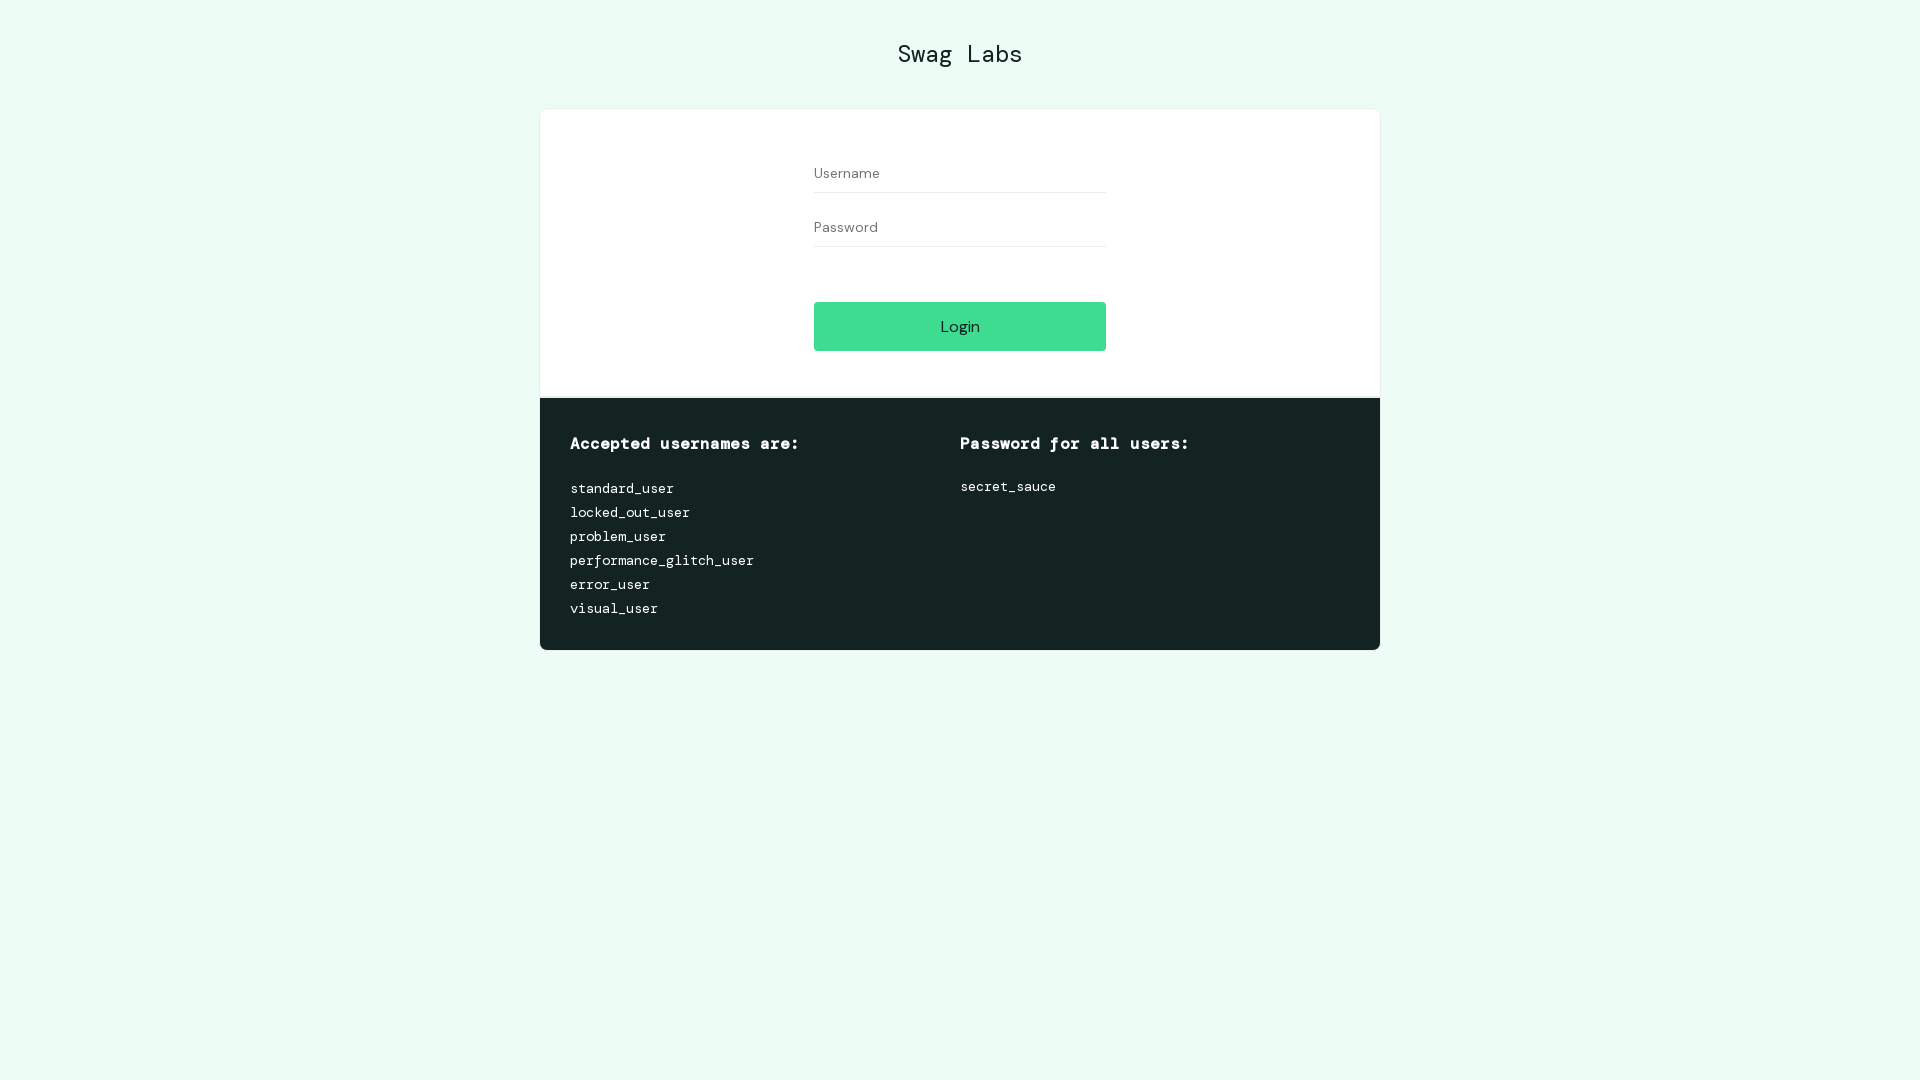

Retrieved current URL: https://www.saucedemo.com/
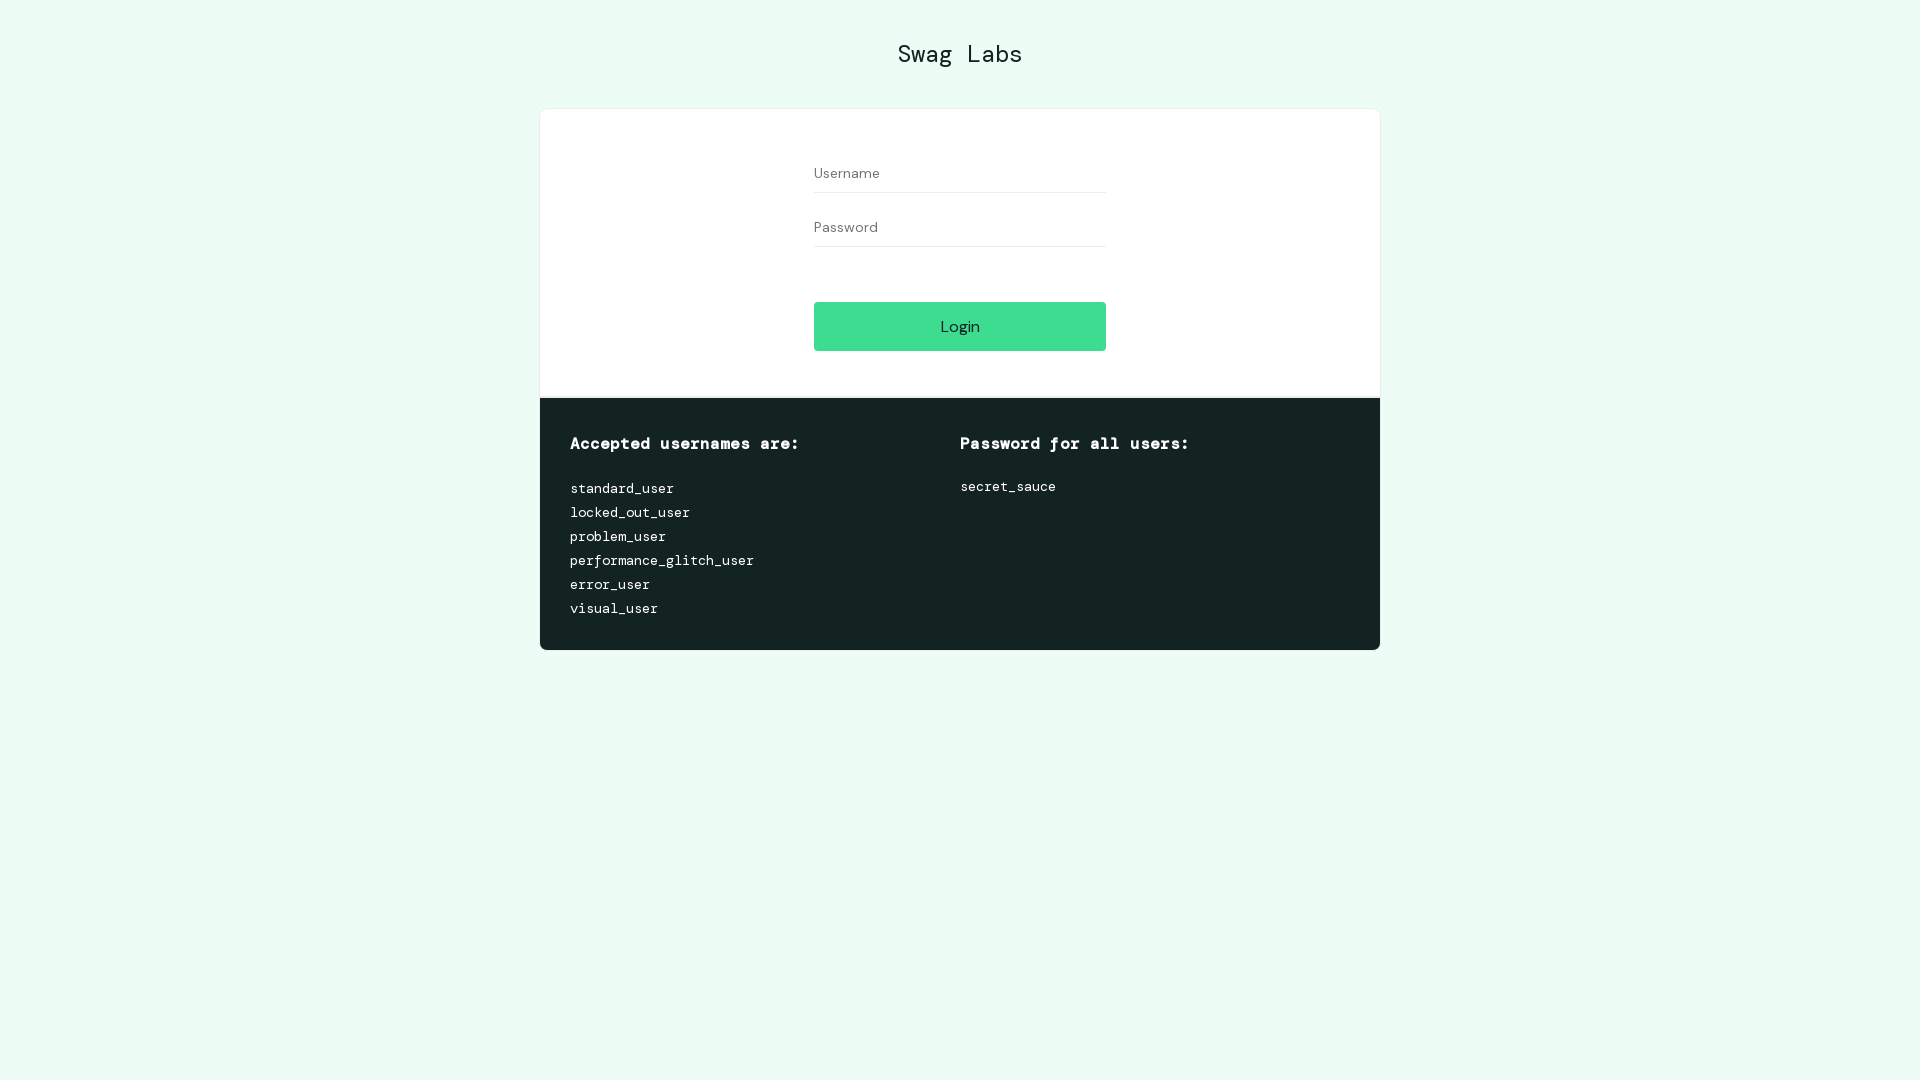

Retrieved page title: Swag Labs
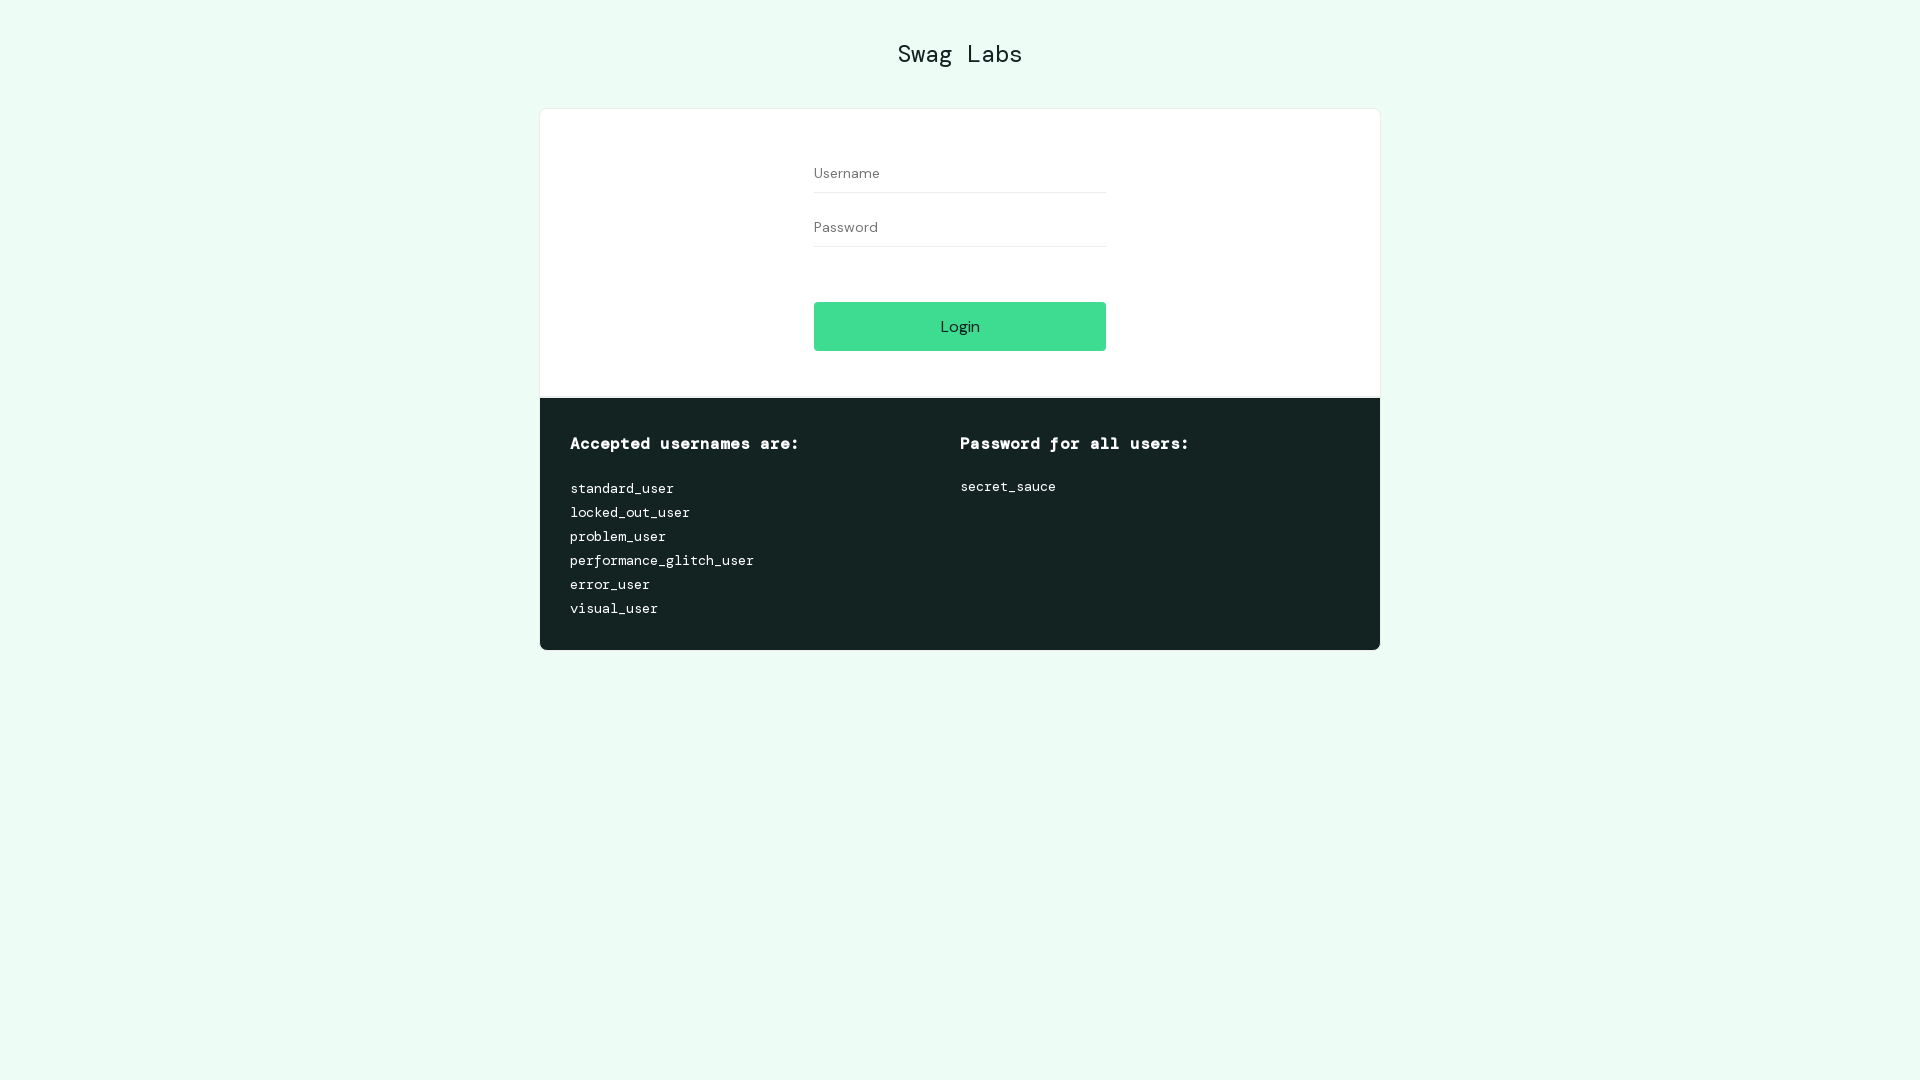

Waited 2 seconds for page to stabilize
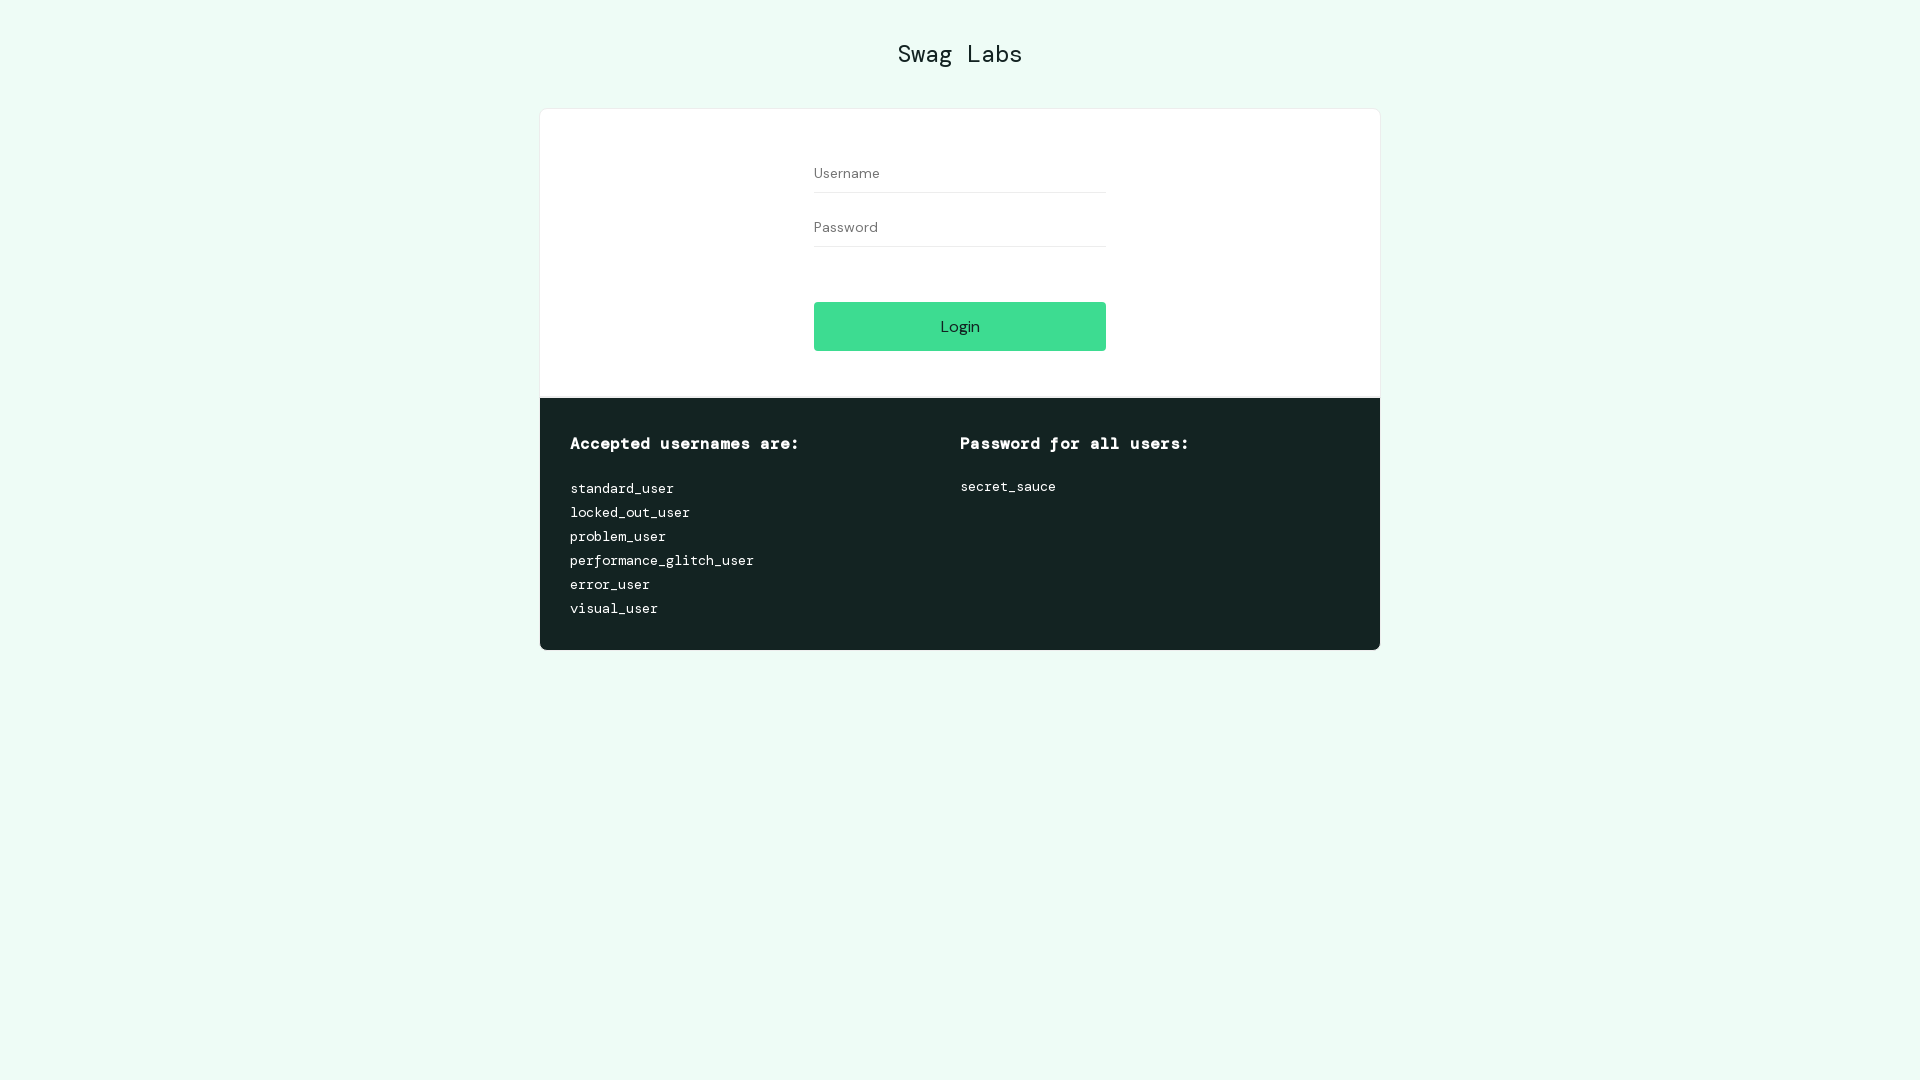

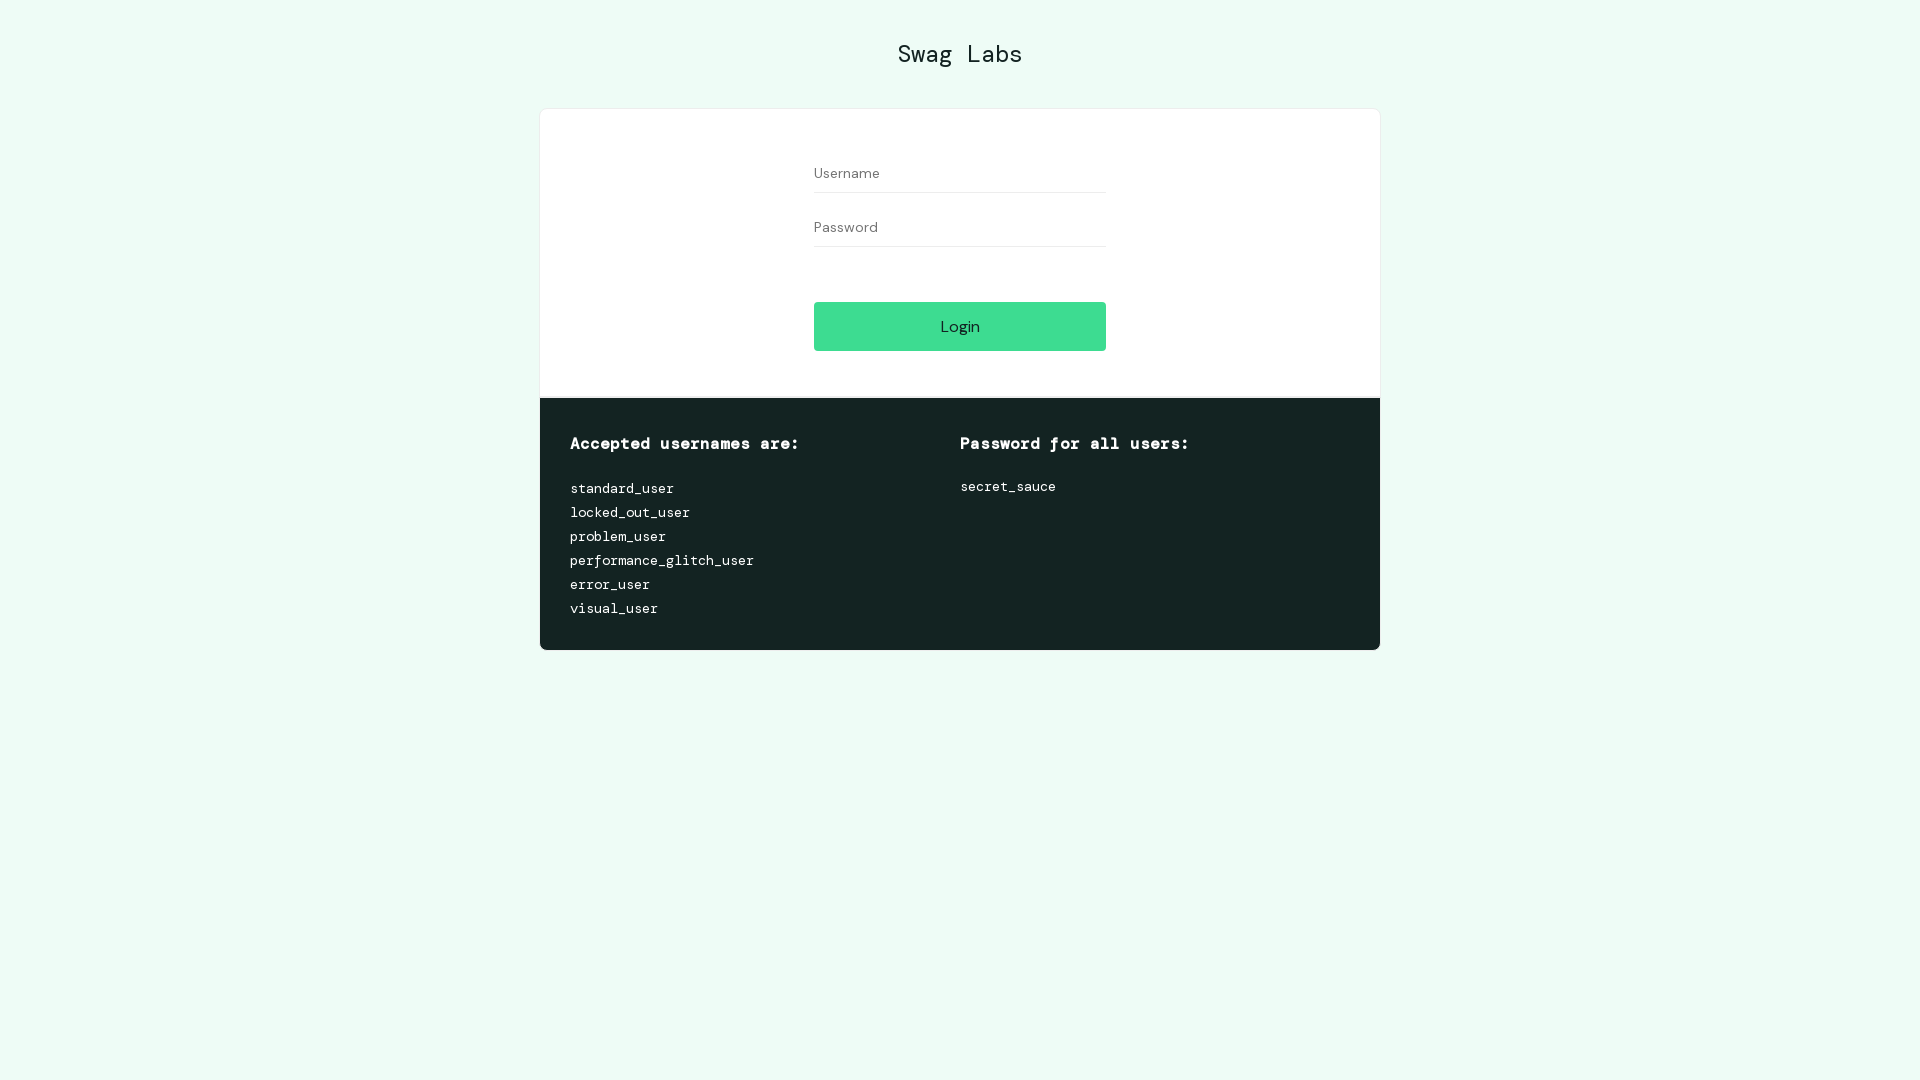